Tests a simple form by filling in first name, last name, city, and country fields, then submitting the form by clicking the button.

Starting URL: http://suninjuly.github.io/simple_form_find_task.html

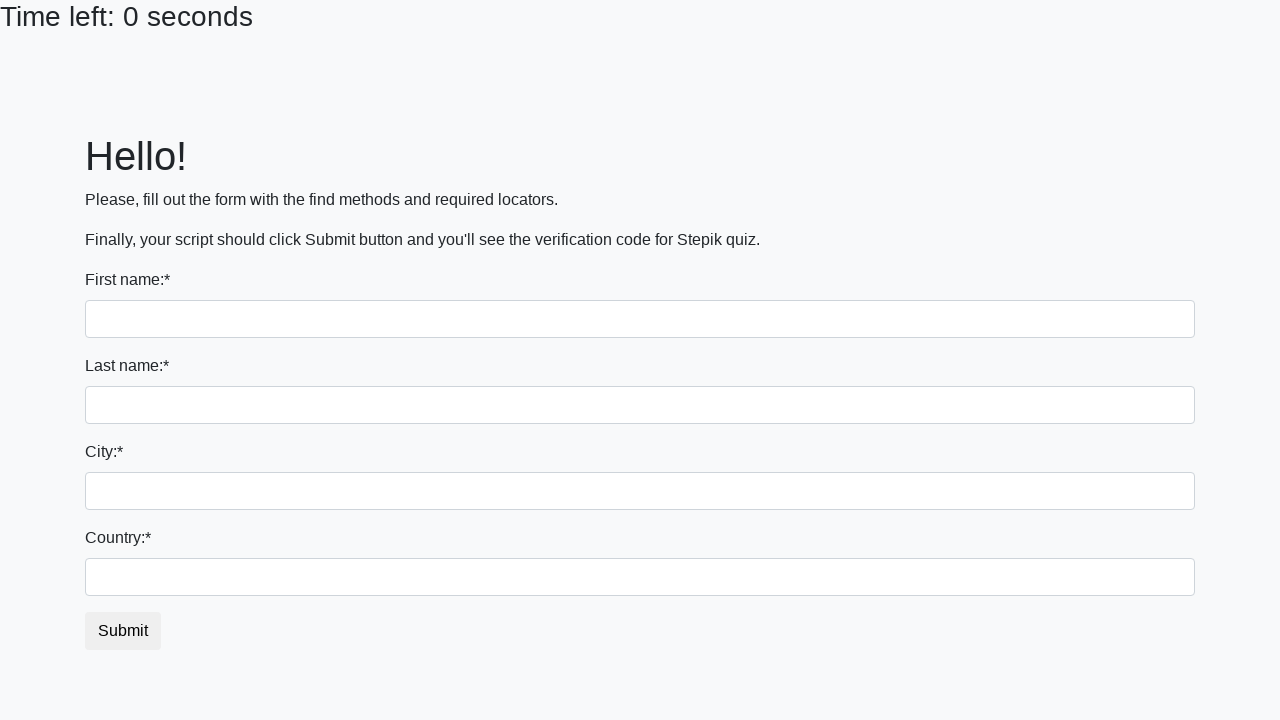

Filled first name field with 'Ivan' on input:first-of-type
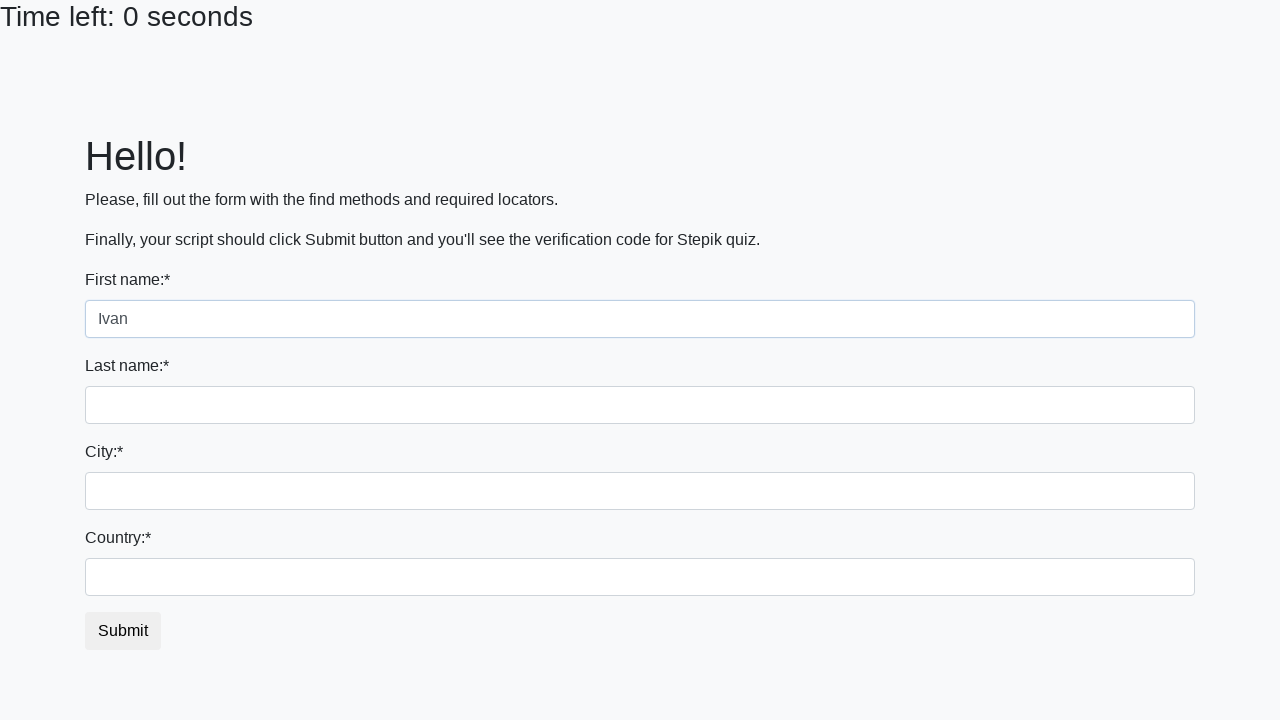

Filled last name field with 'Petrov' on input[name='last_name']
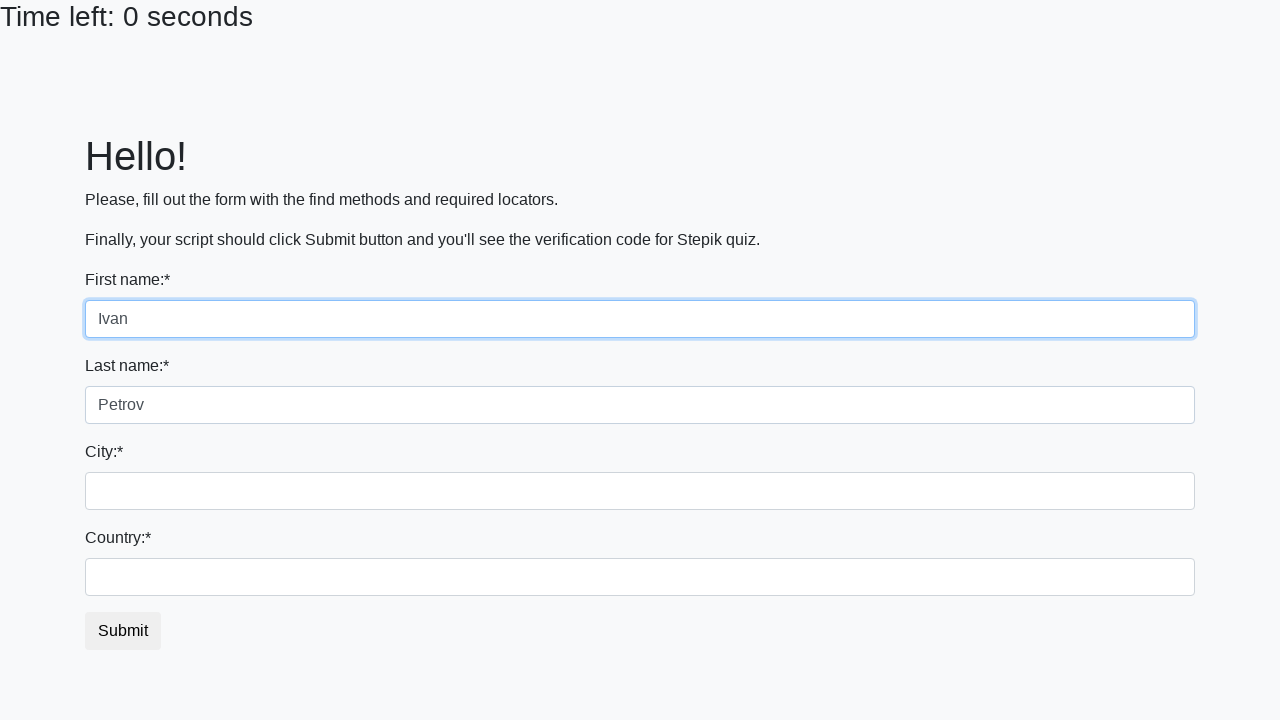

Filled city field with 'Smolensk' on .city
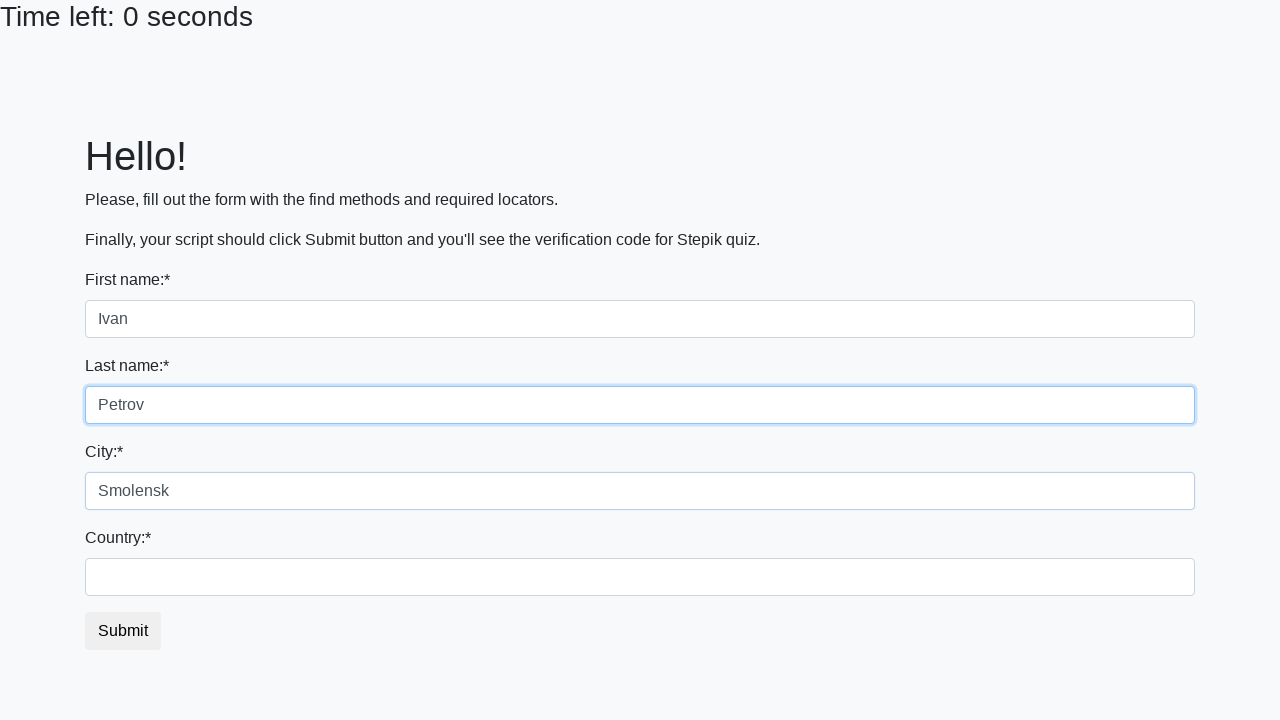

Filled country field with 'Russia' on #country
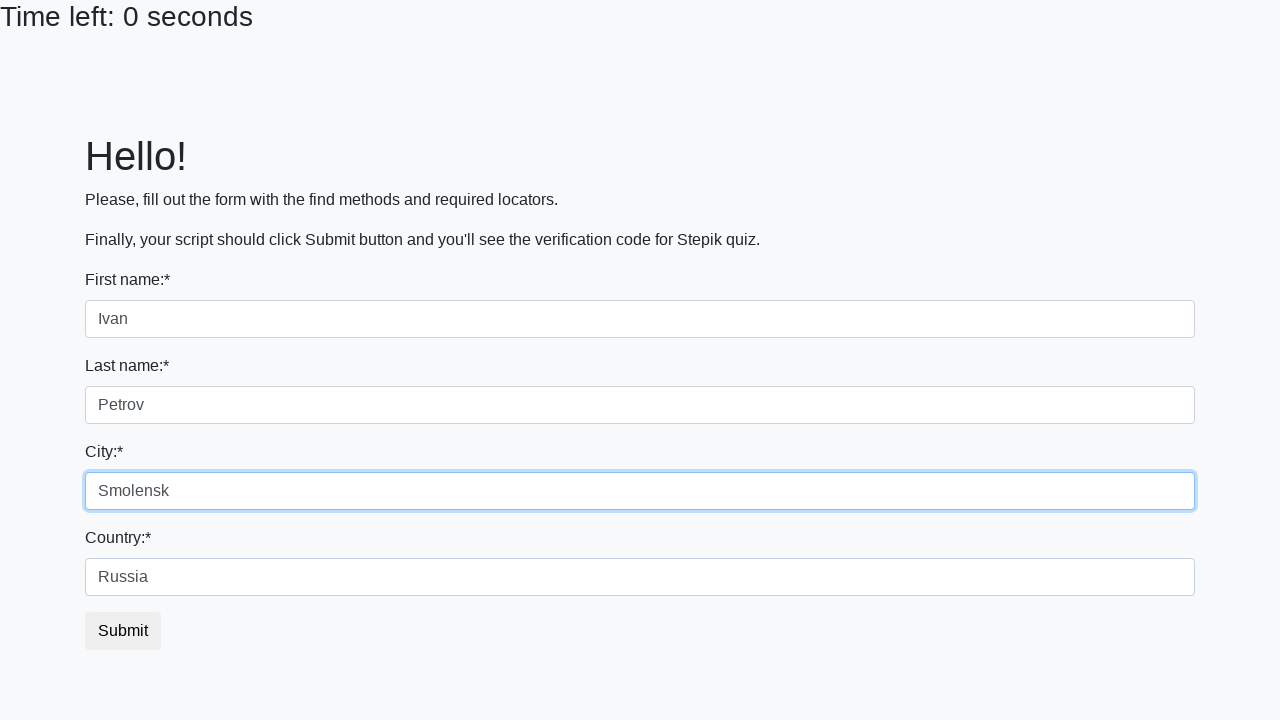

Clicked submit button to submit form at (123, 631) on button.btn
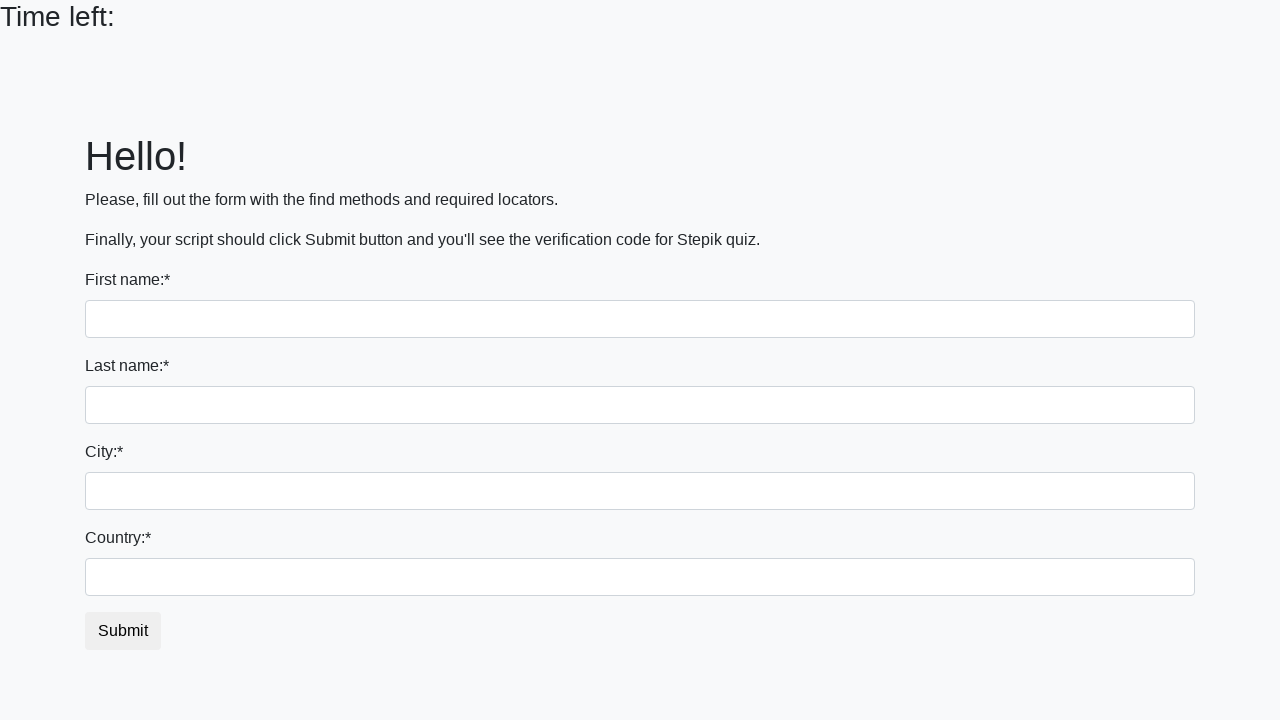

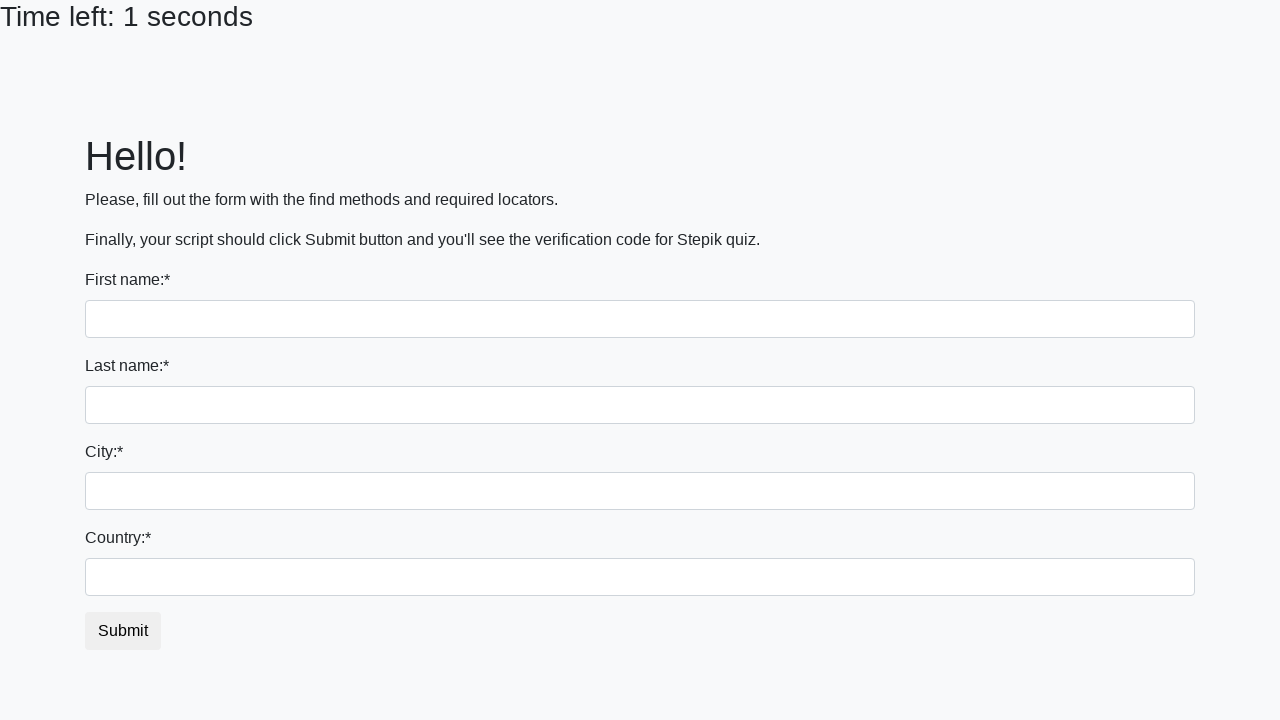